Tests that creating a list with both empty title and task does not add anything

Starting URL: http://qa-assignment.oblakogroup.ru/board/:nil21

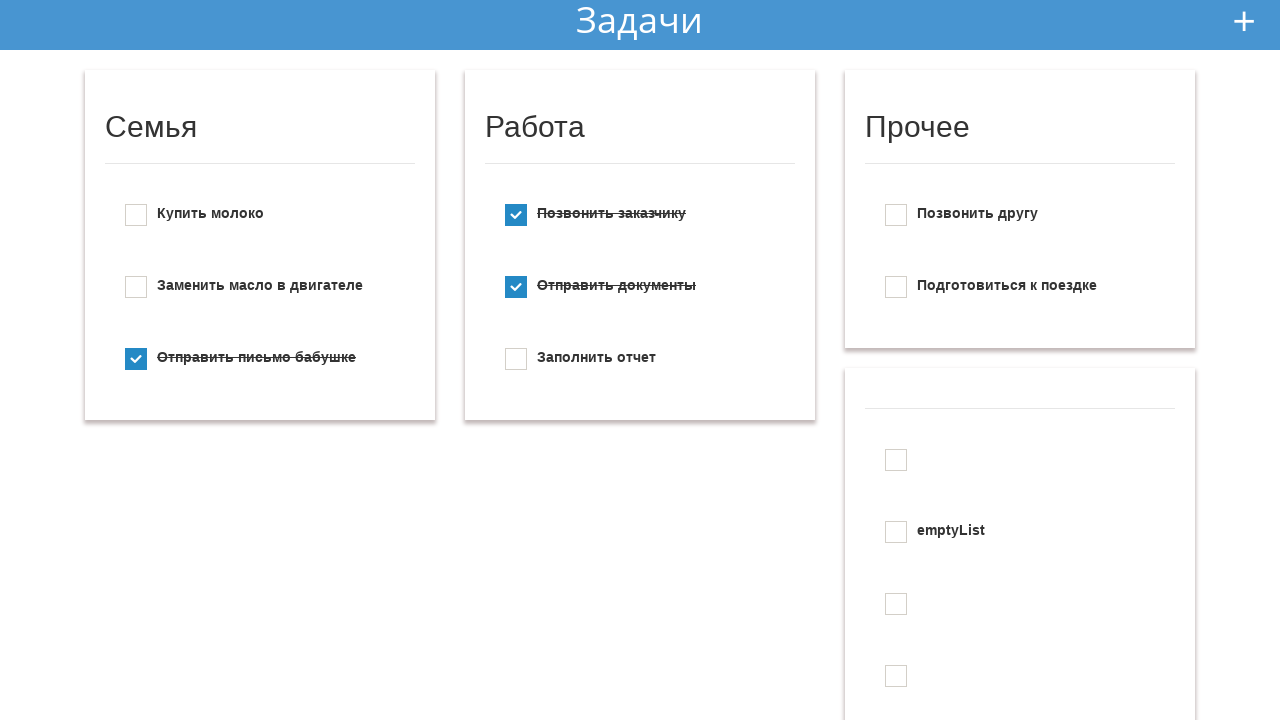

Clicked add new button at (1244, 21) on #add_new_todo
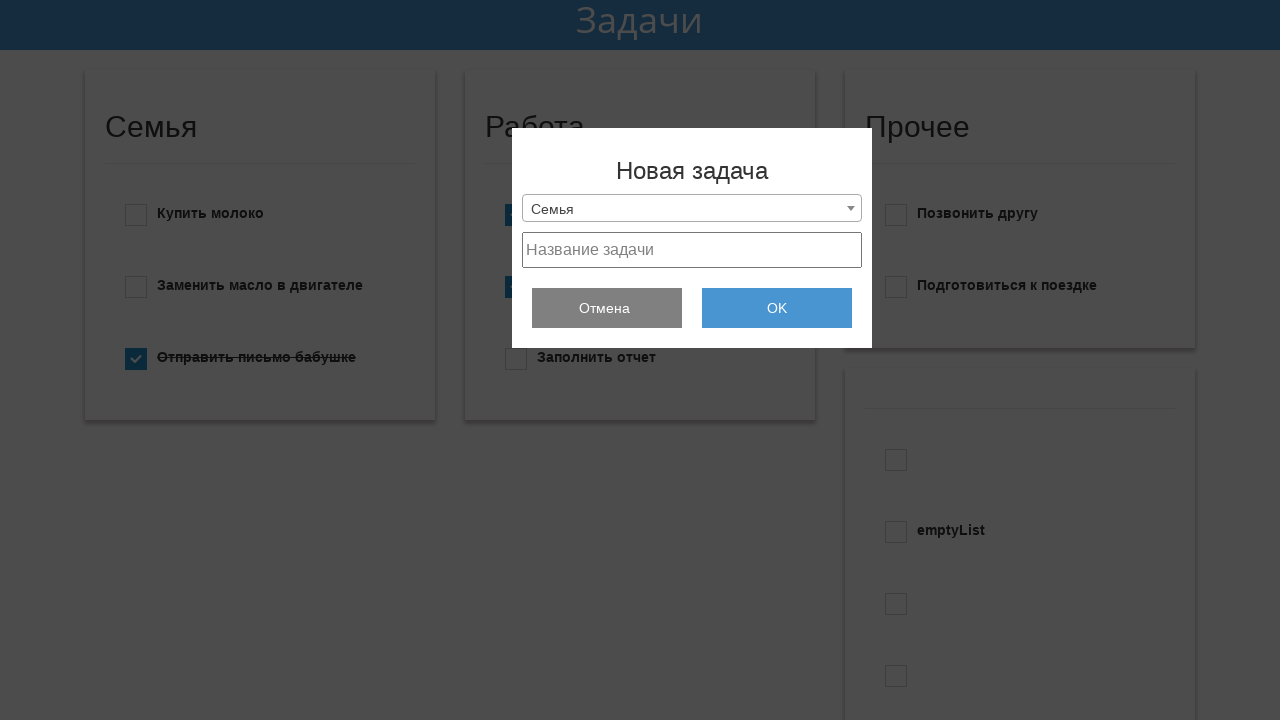

Clicked dropdown menu at (692, 208) on .selection
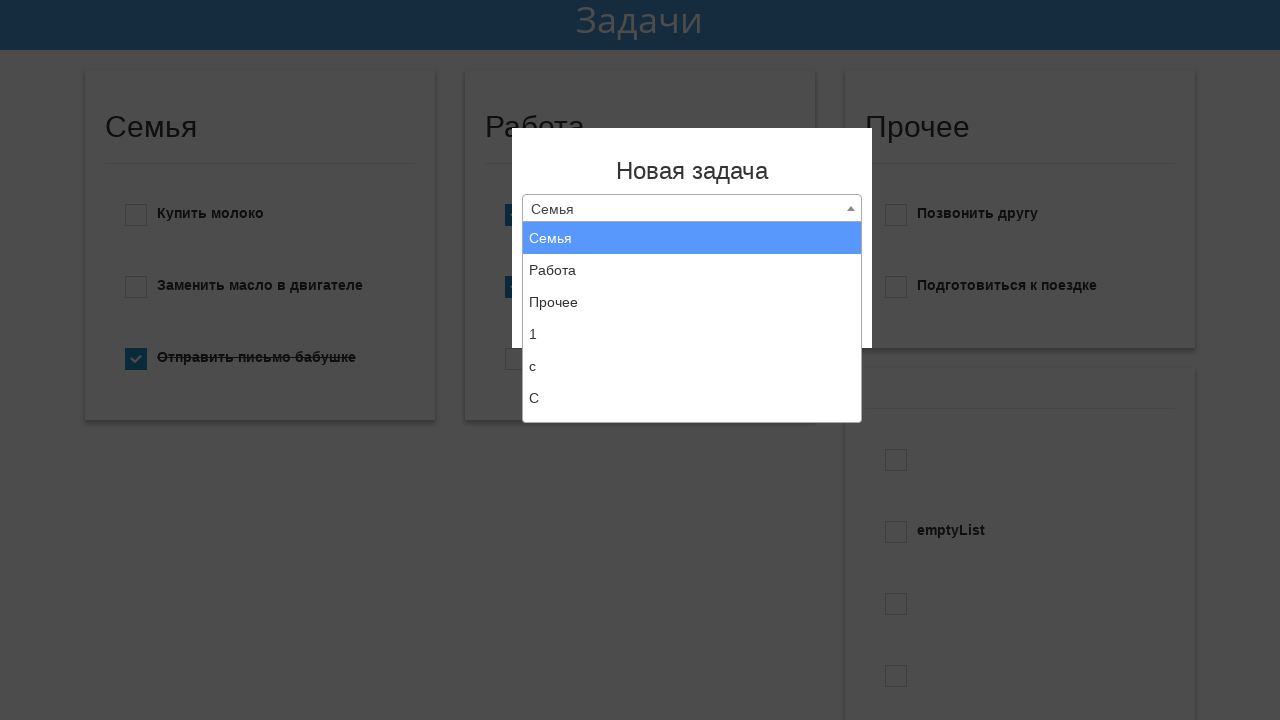

Selected 'Create new list' option from dropdown at (692, 406) on xpath=//li[text()="Создать новый список"]
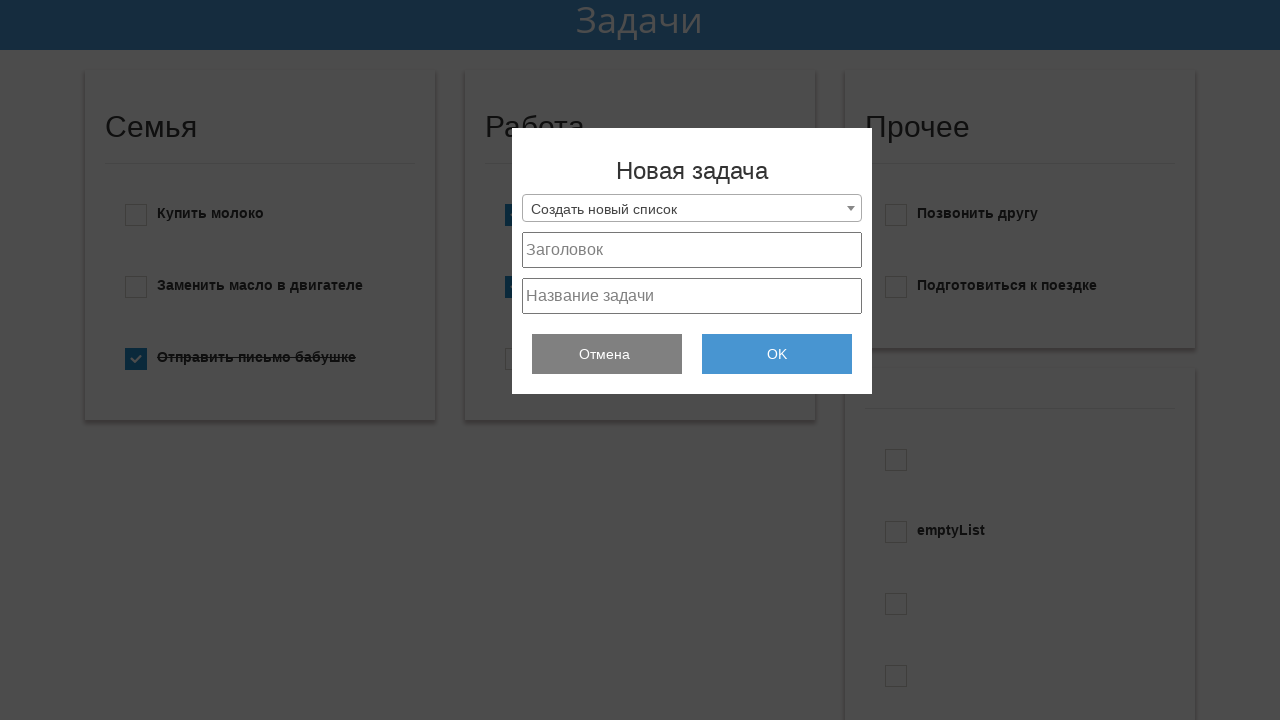

Clicked list title field and left it empty at (692, 250) on #project_title
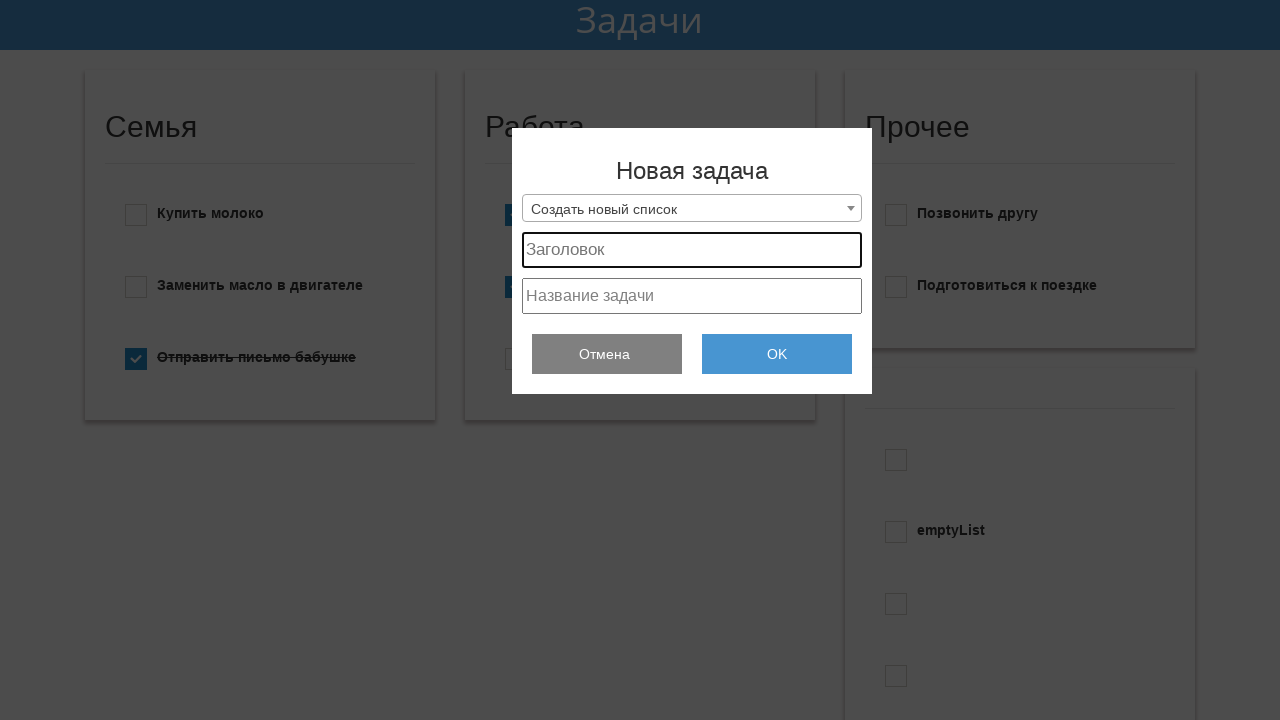

Clicked task field and left it empty at (692, 296) on #project_text
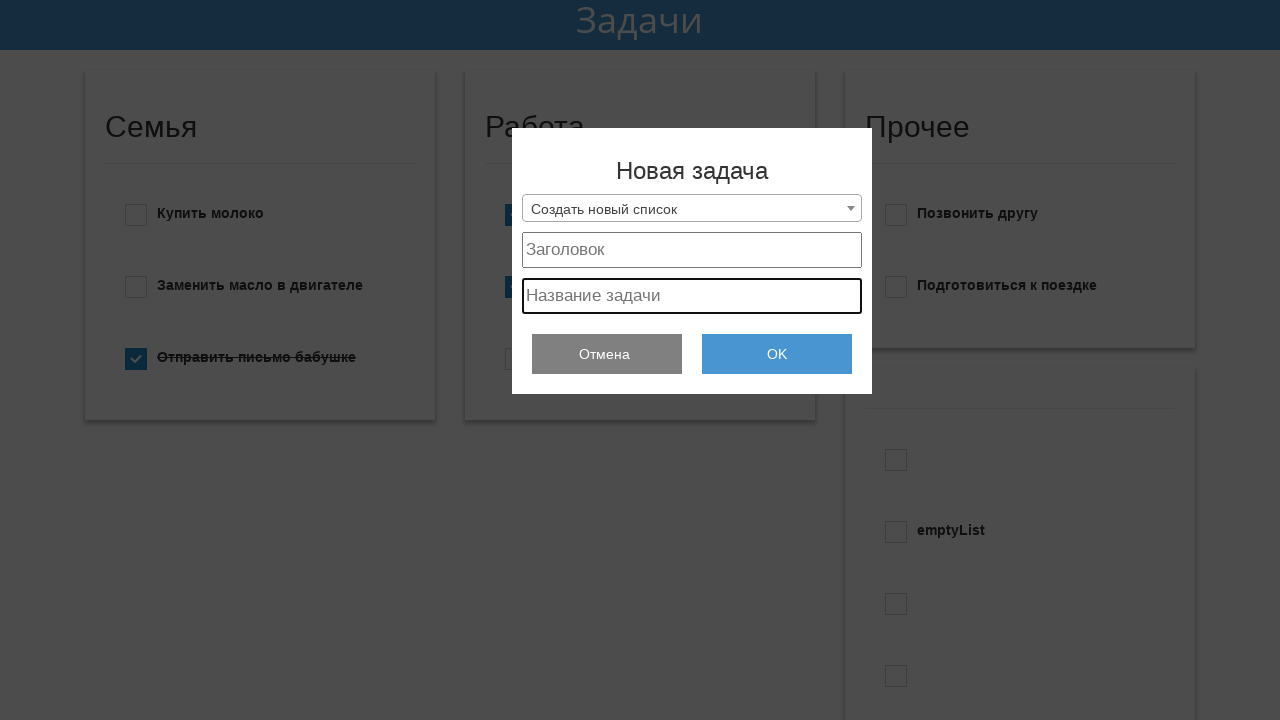

Clicked OK button to attempt creating list with empty title and task at (777, 354) on .add_todo
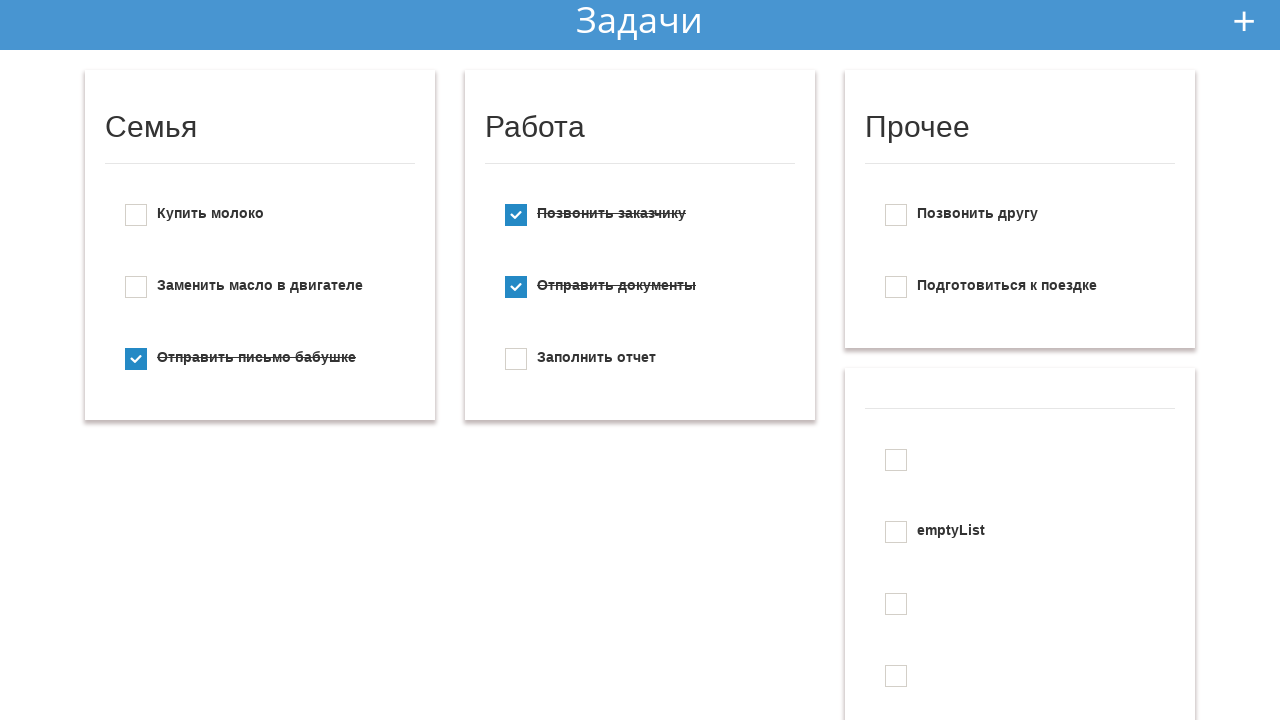

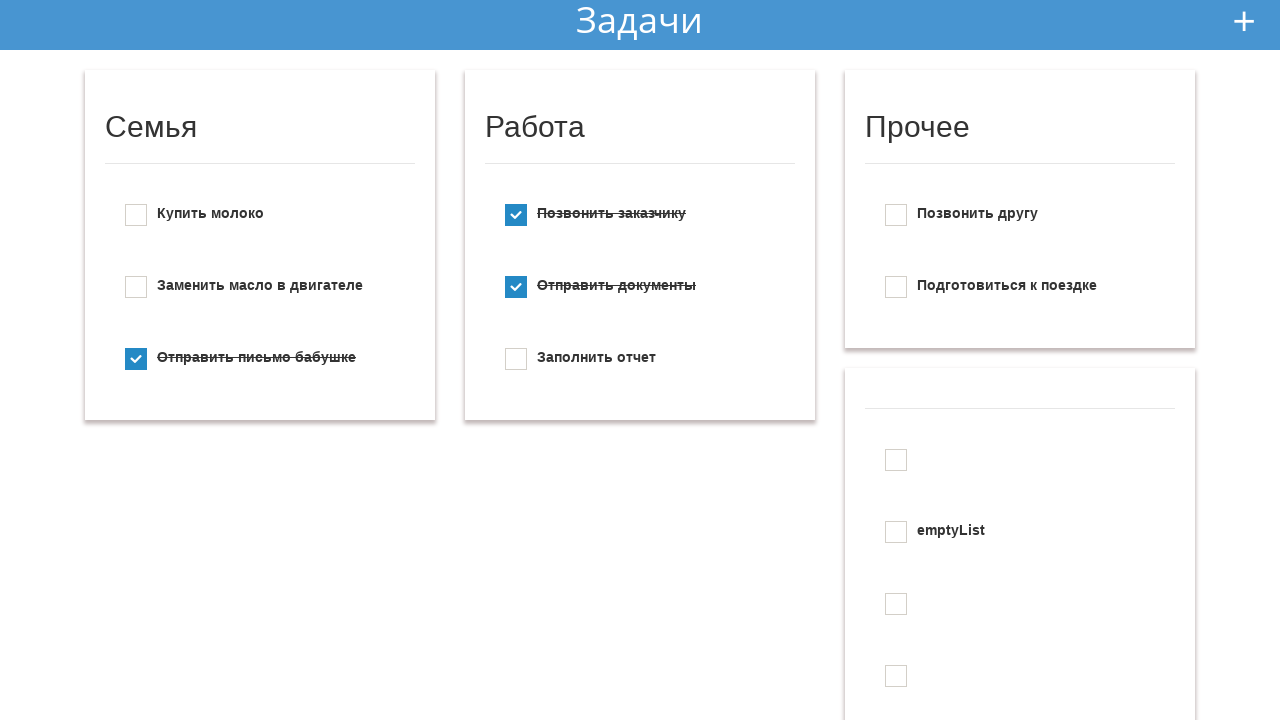